Opens USPS homepage and clicks on the Send Mail & Packages link to navigate to that section

Starting URL: https://www.usps.com/

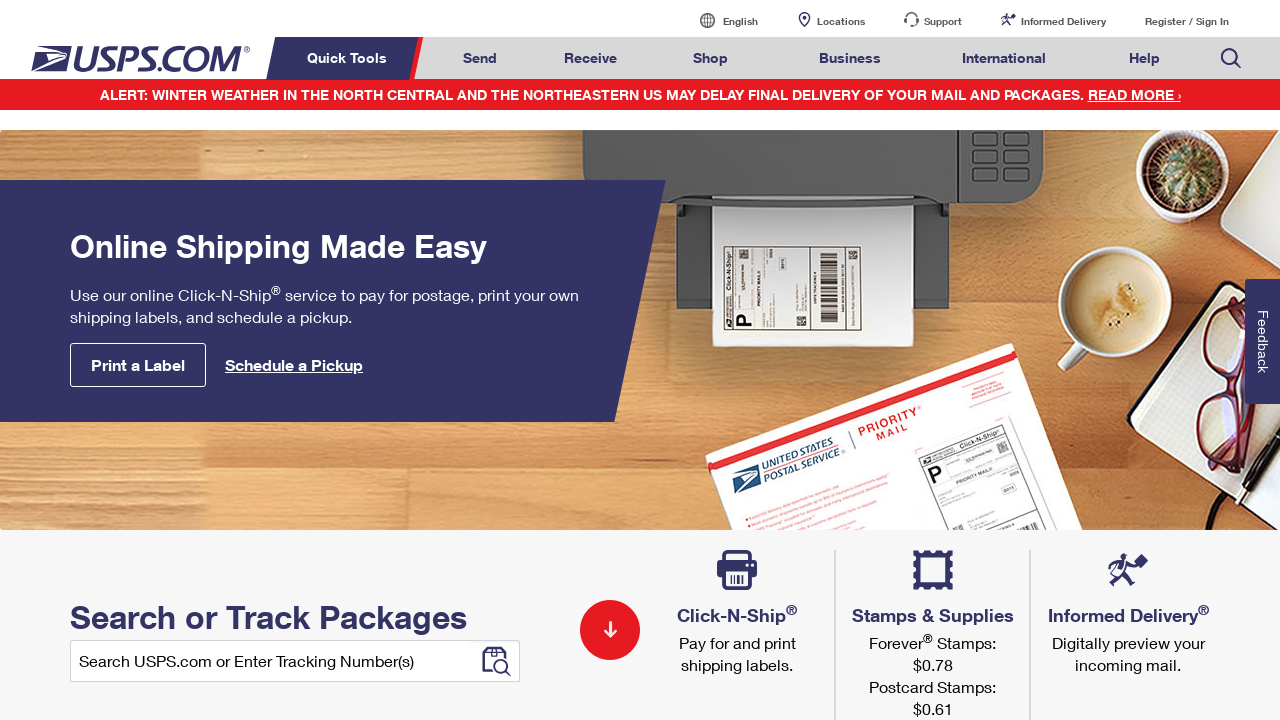

Navigated to USPS homepage
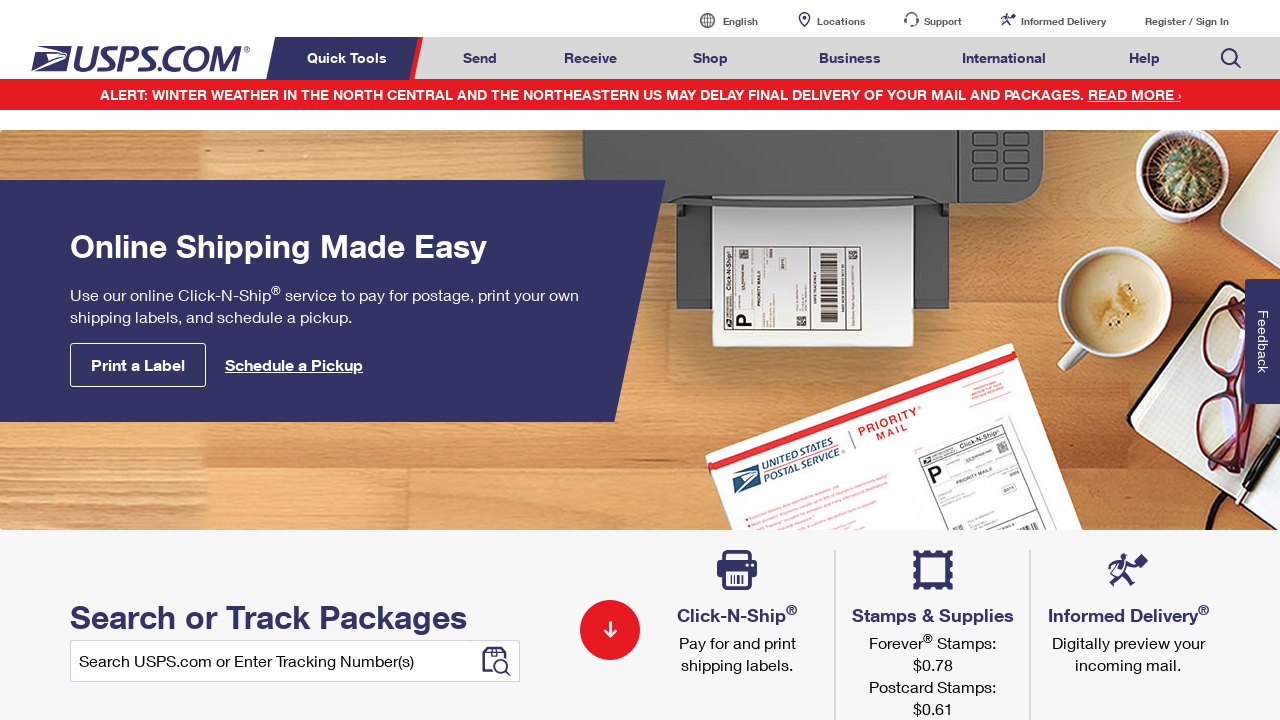

Clicked on Send Mail & Packages link at (480, 58) on a#mail-ship-width
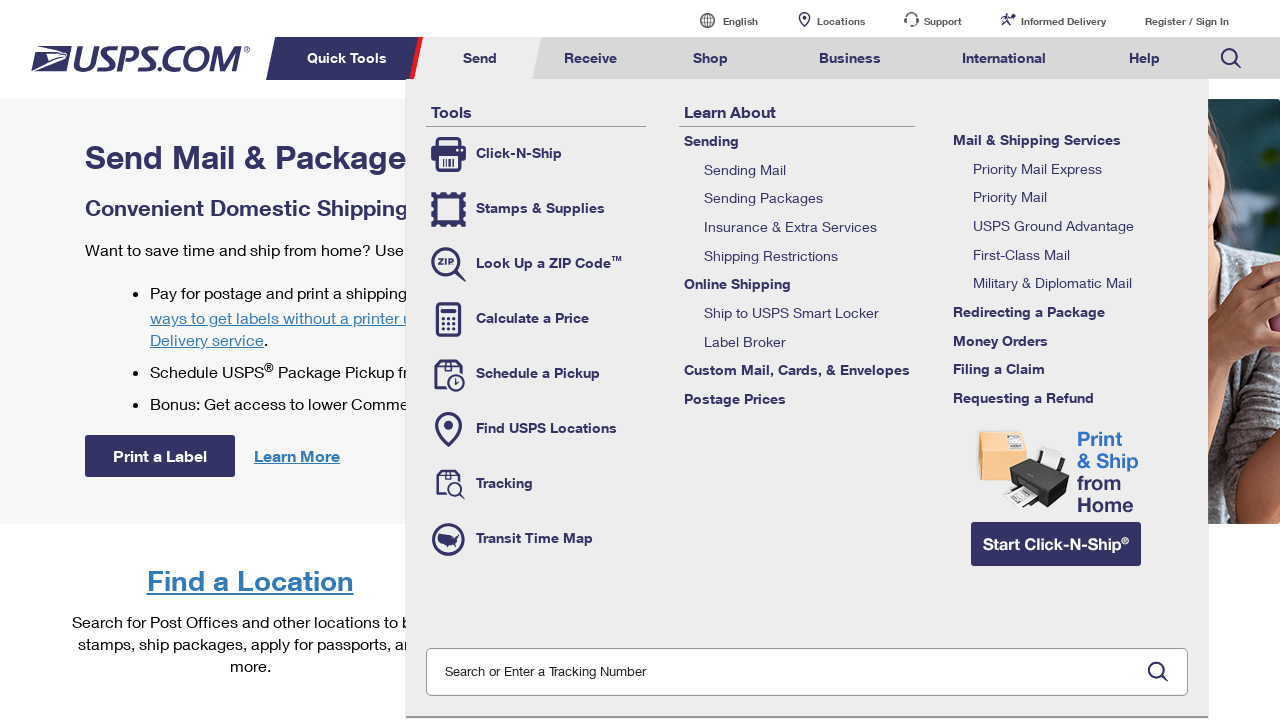

Page loaded with domcontentloaded state
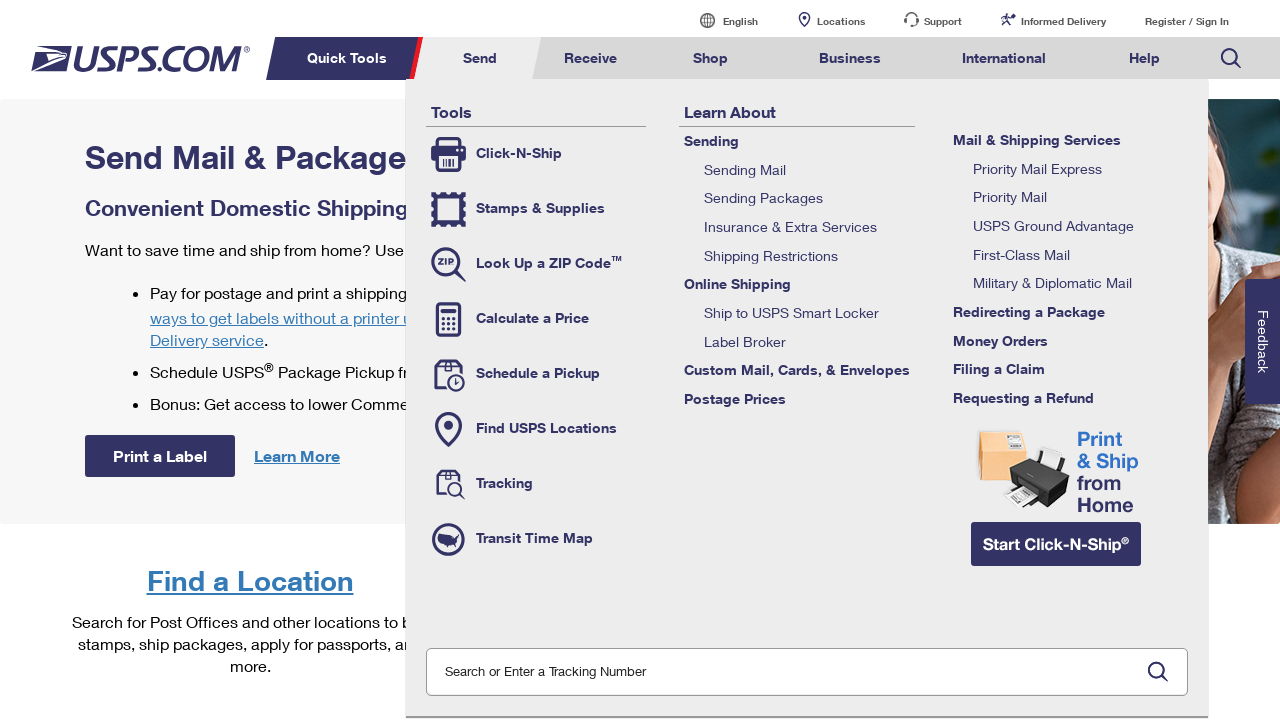

Verified page title is 'Send Mail & Packages | USPS'
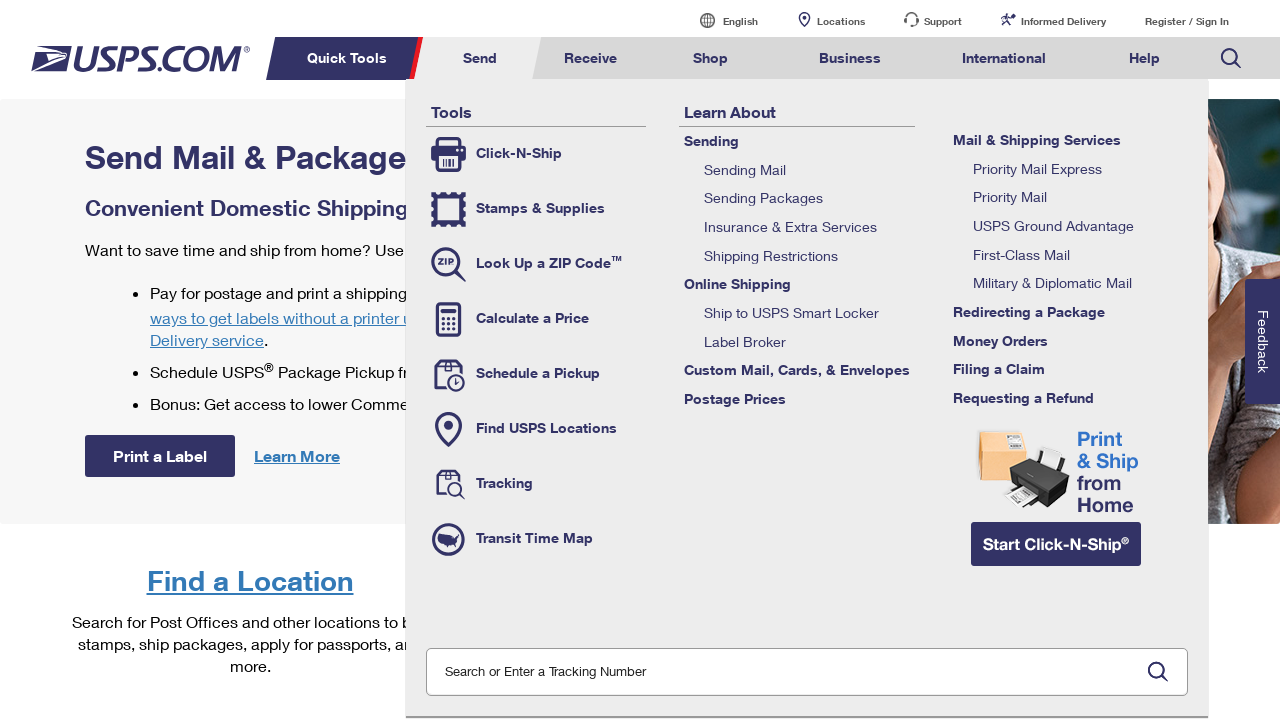

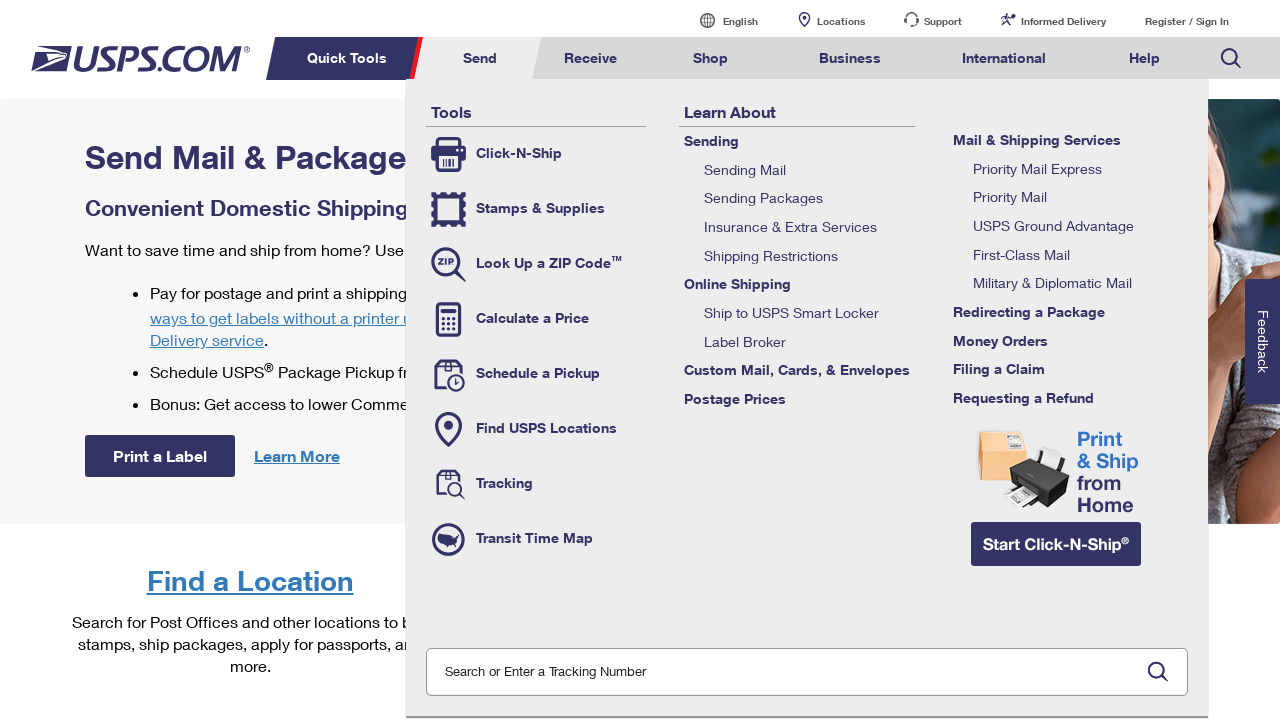